Navigates to the QACart website homepage

Starting URL: https://qacart.com/

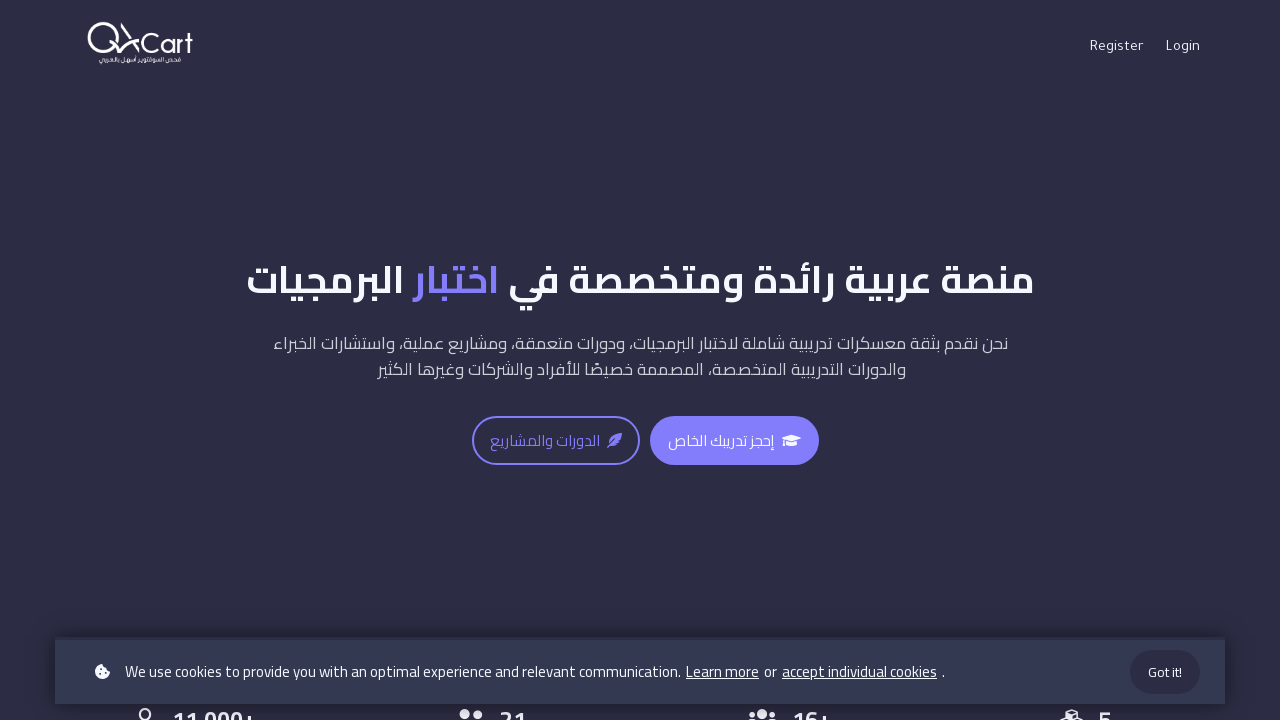

Navigated to QACart homepage at https://qacart.com/
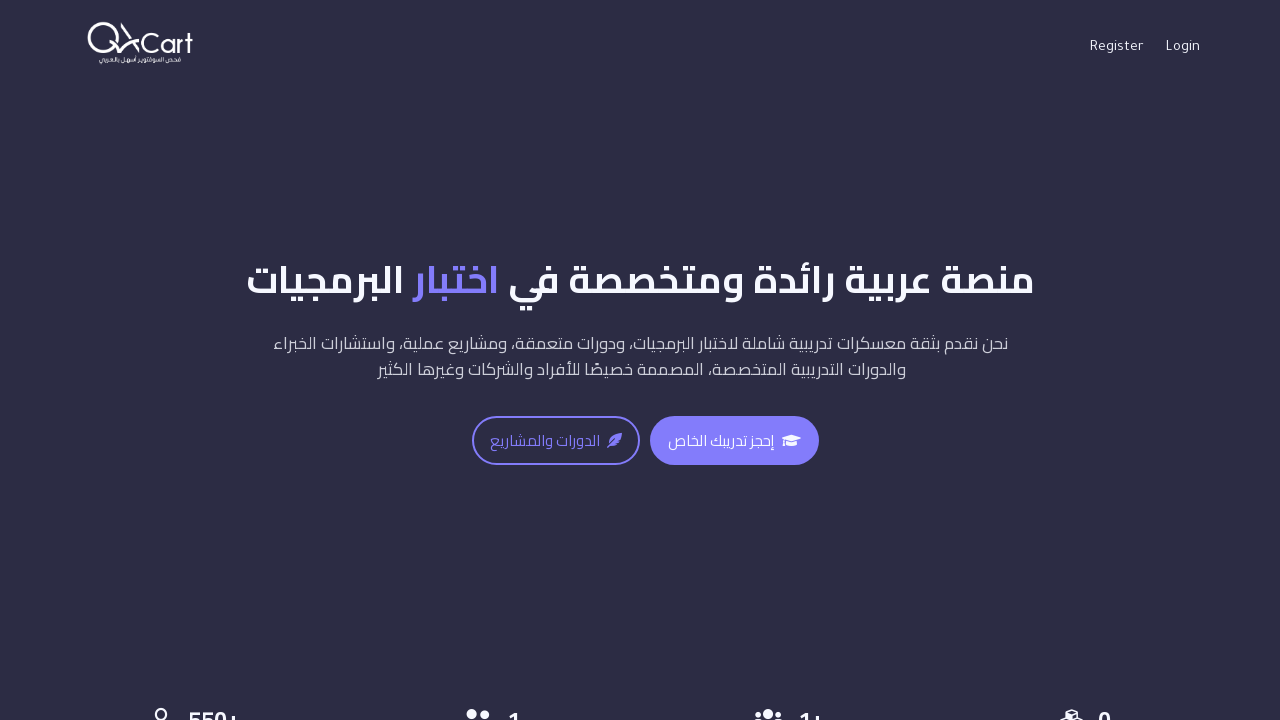

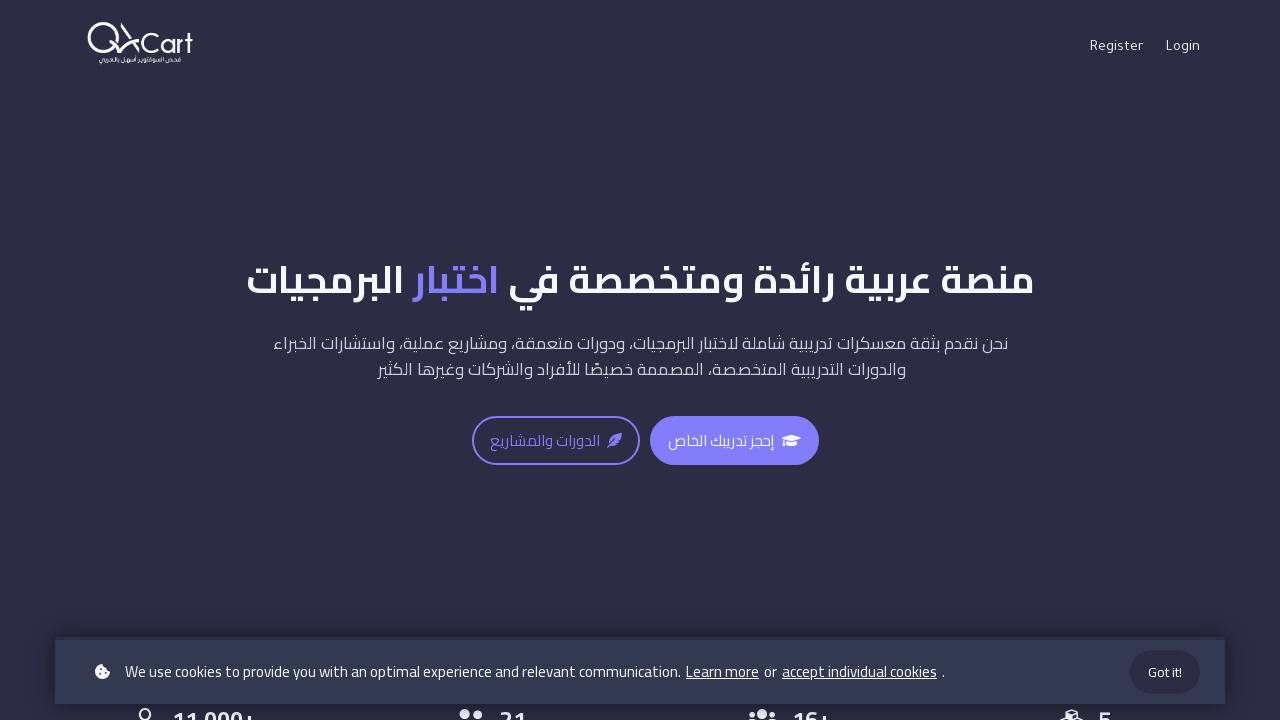